Tests that the form is not submitted when password and confirm password fields have different values.

Starting URL: https://demo.automationtesting.in/Register.html

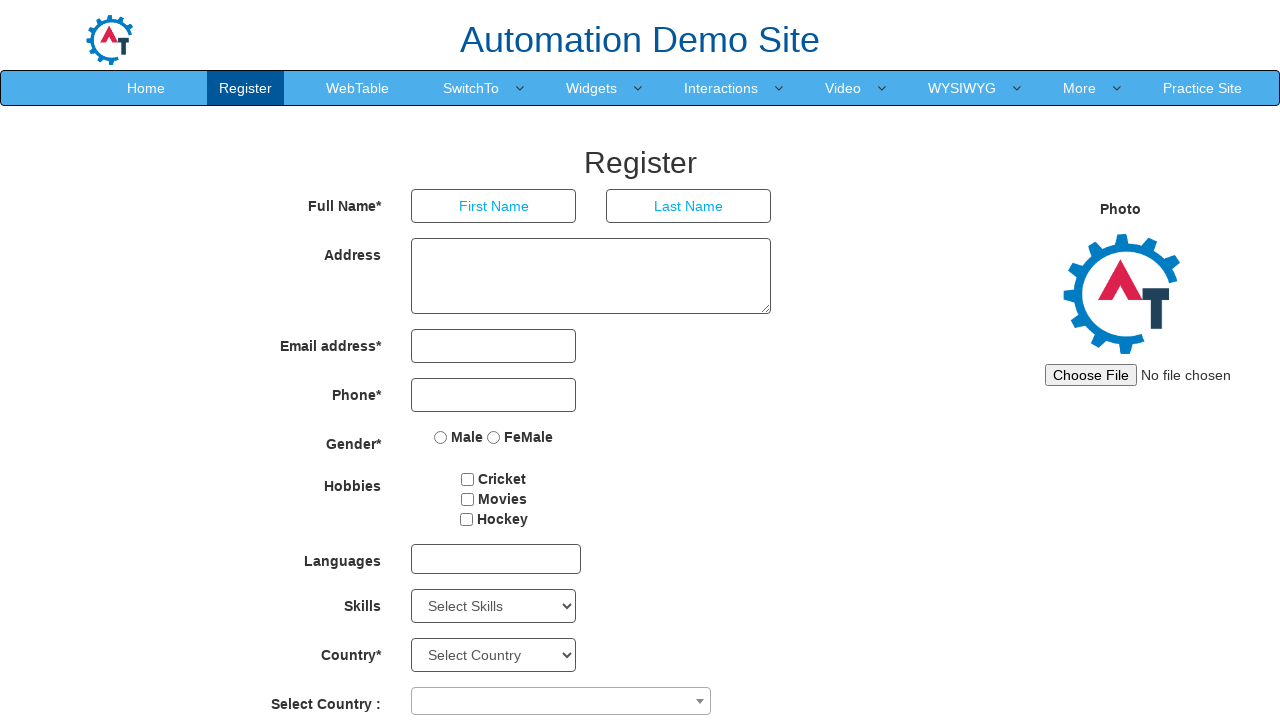

Navigated to registration form at https://demo.automationtesting.in/Register.html
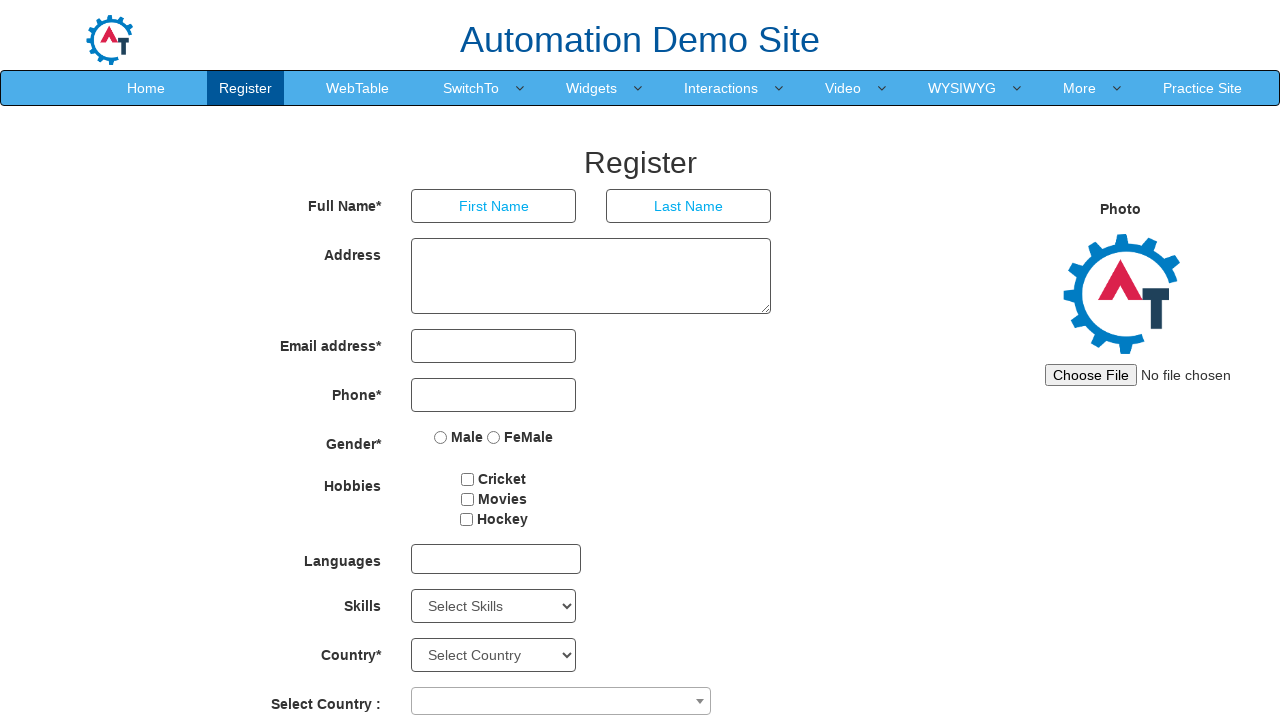

Filled first password field with 'Senha@123' on #firstpassword
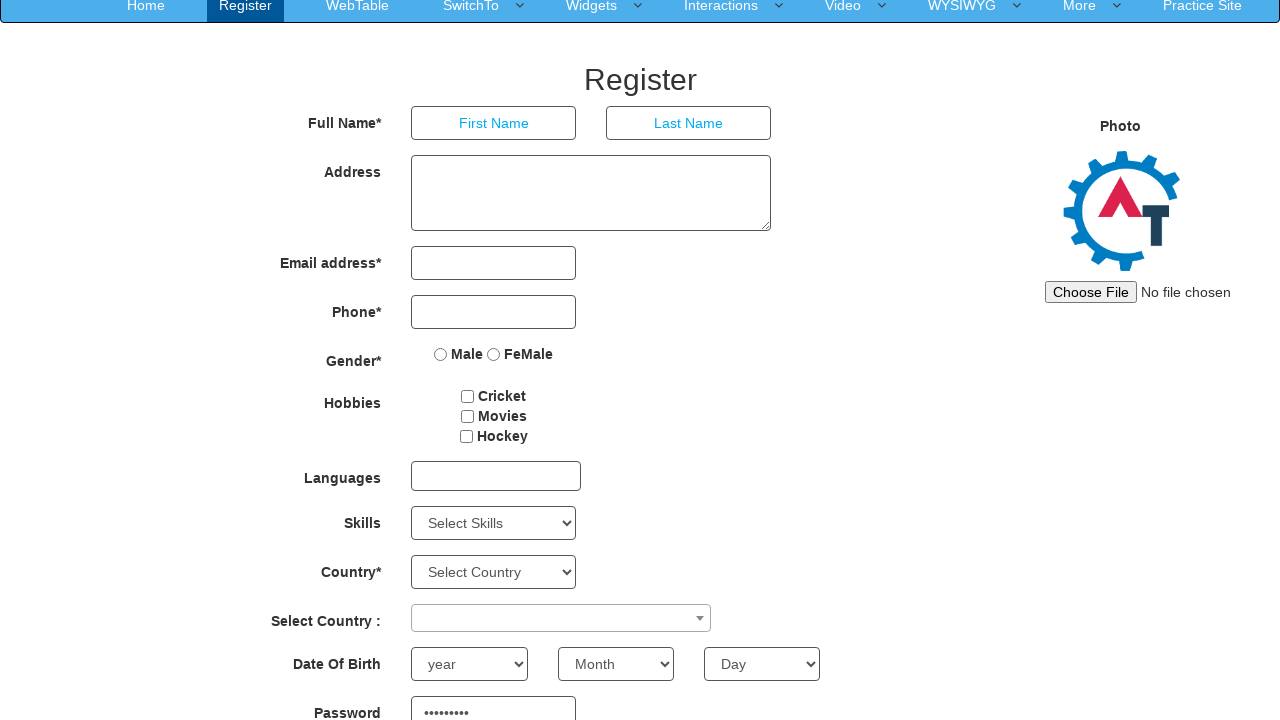

Filled confirm password field with different value 'SenhaErrada' on #secondpassword
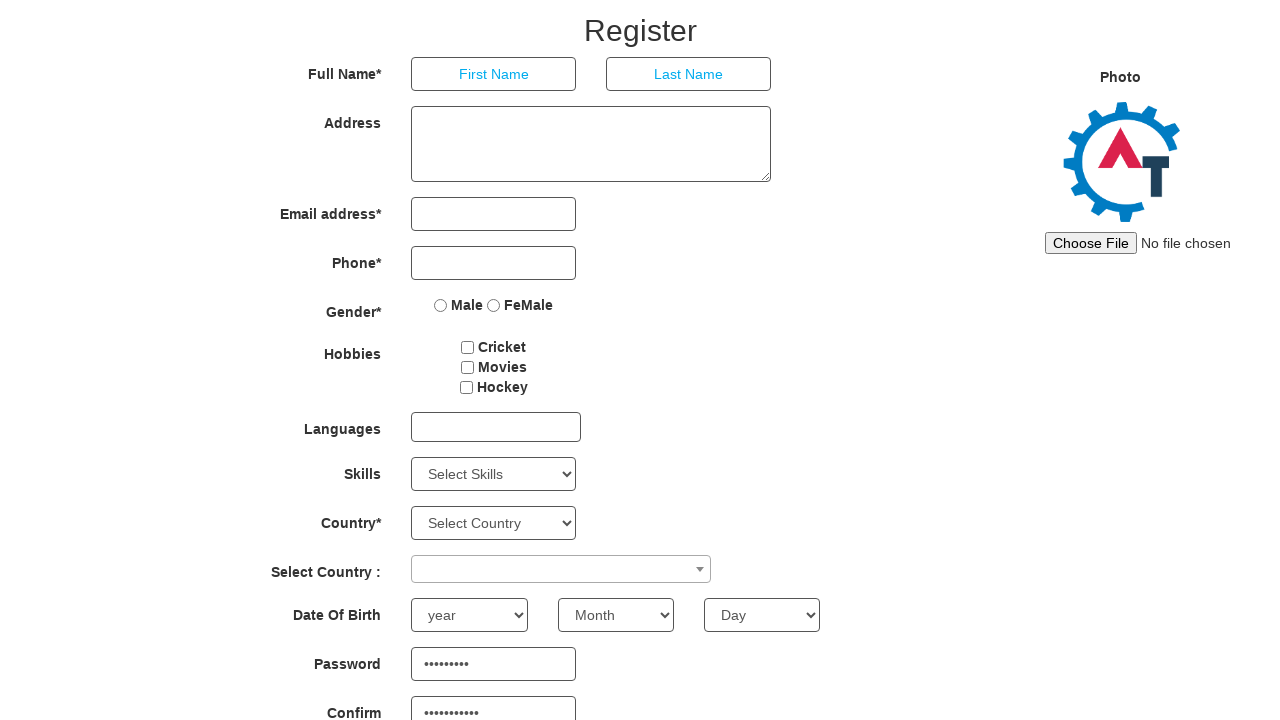

Clicked on Last Name field to trigger password validation at (689, 74) on input[placeholder='Last Name']
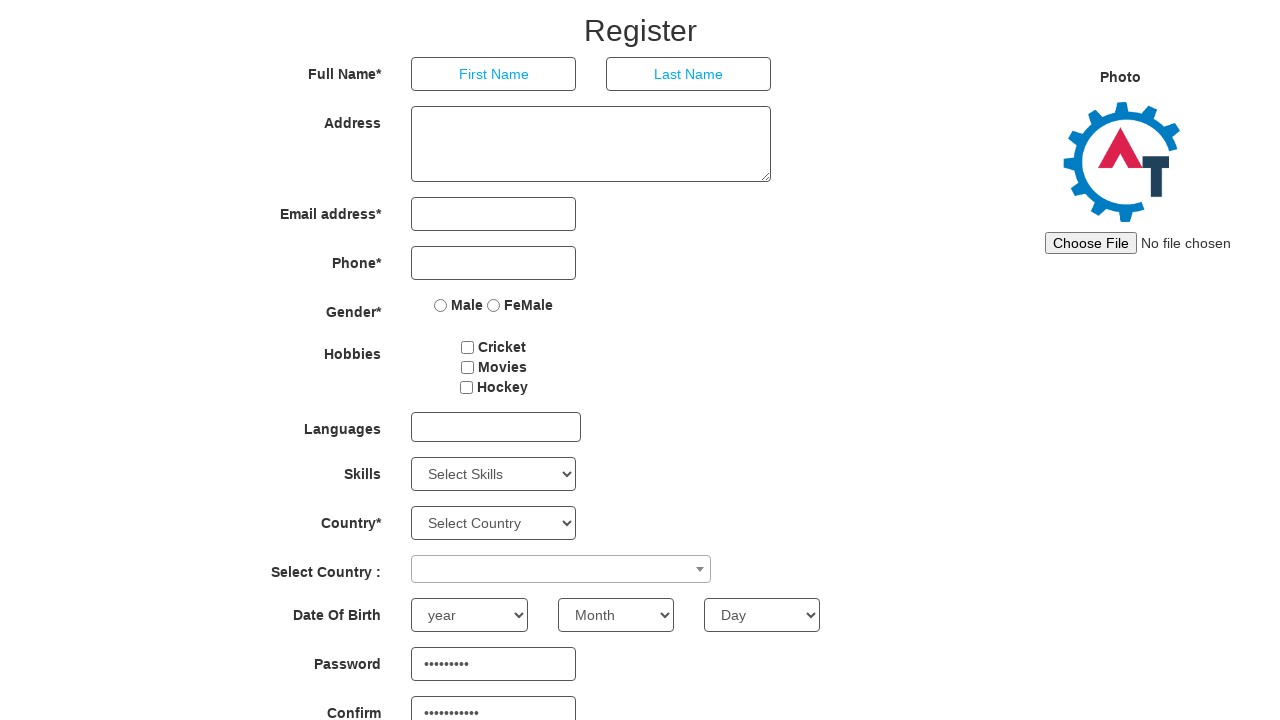

Clicked submit button to attempt form submission at (572, 623) on #submitbtn
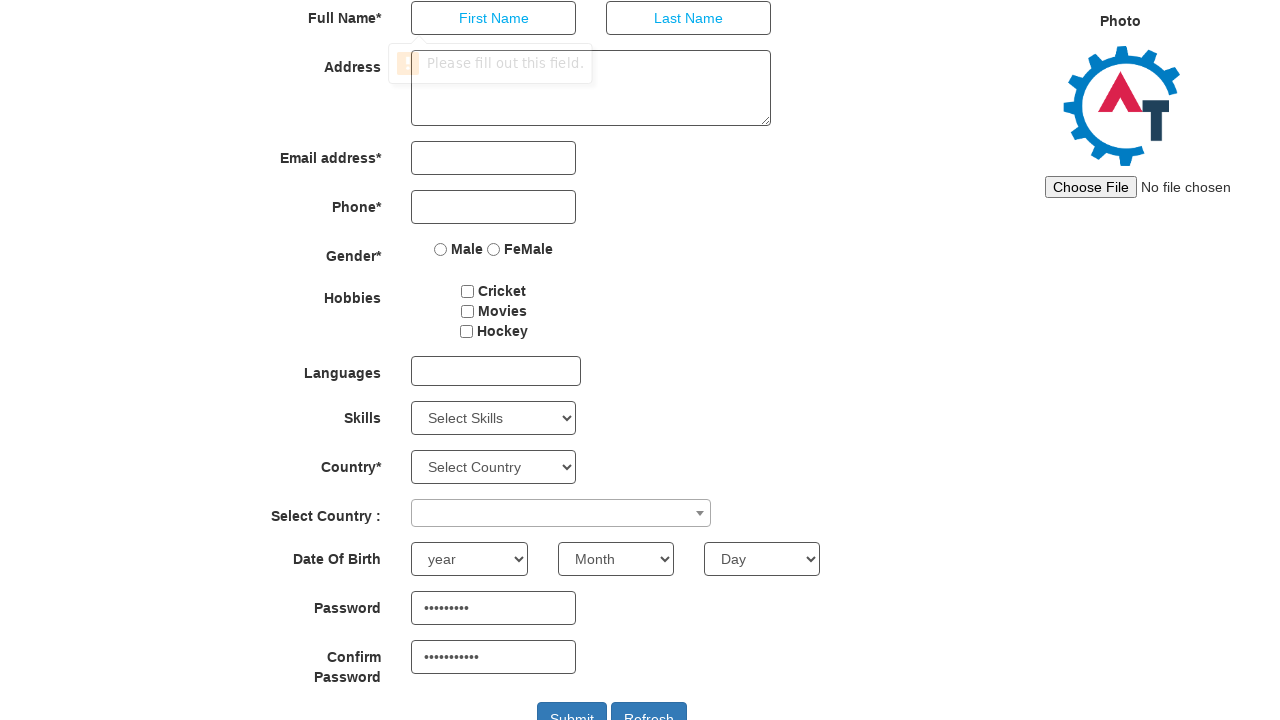

Verified form was not submitted - still on registration page with mismatched passwords
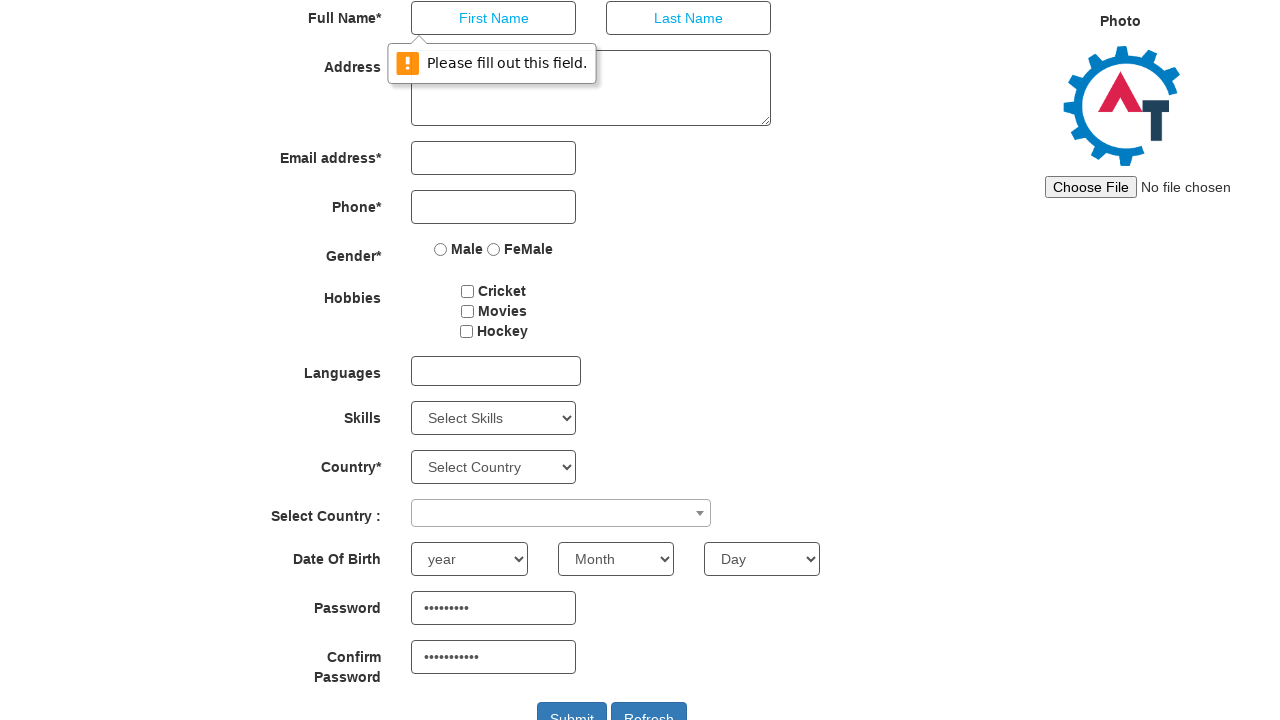

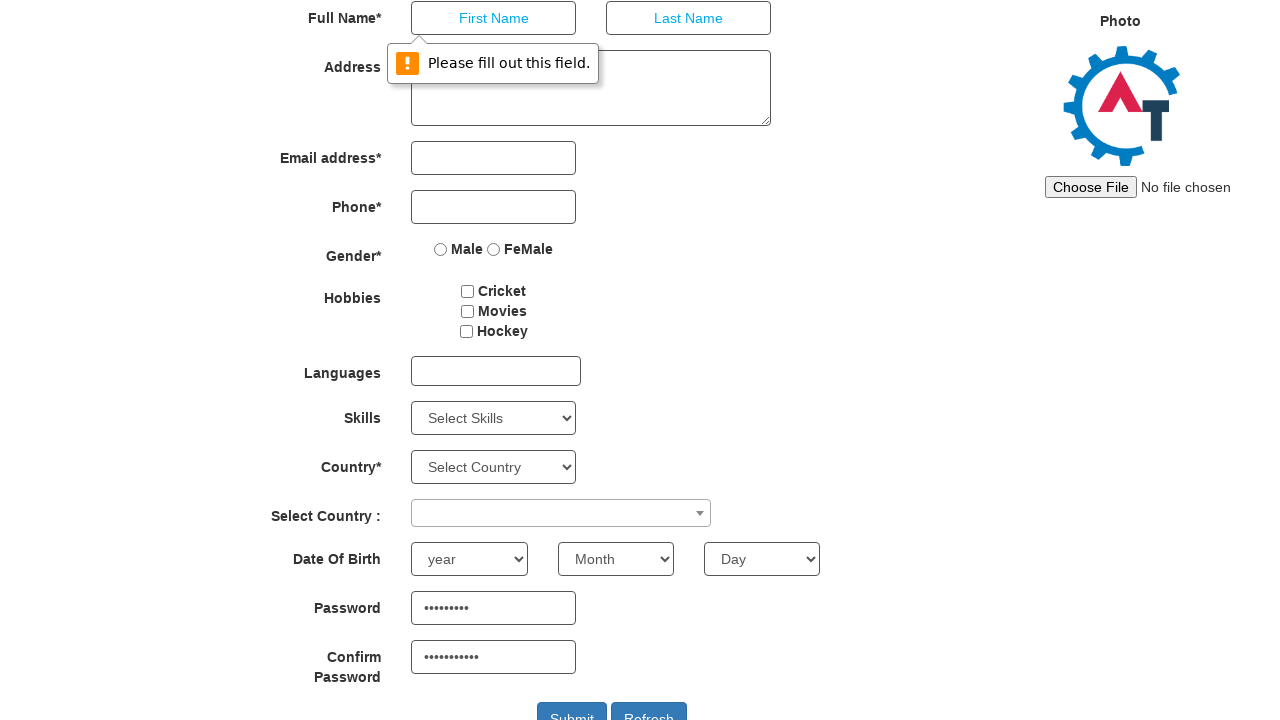